Tests table sorting functionality by clicking on a column header to sort the table

Starting URL: https://practice-automation.com/tables/

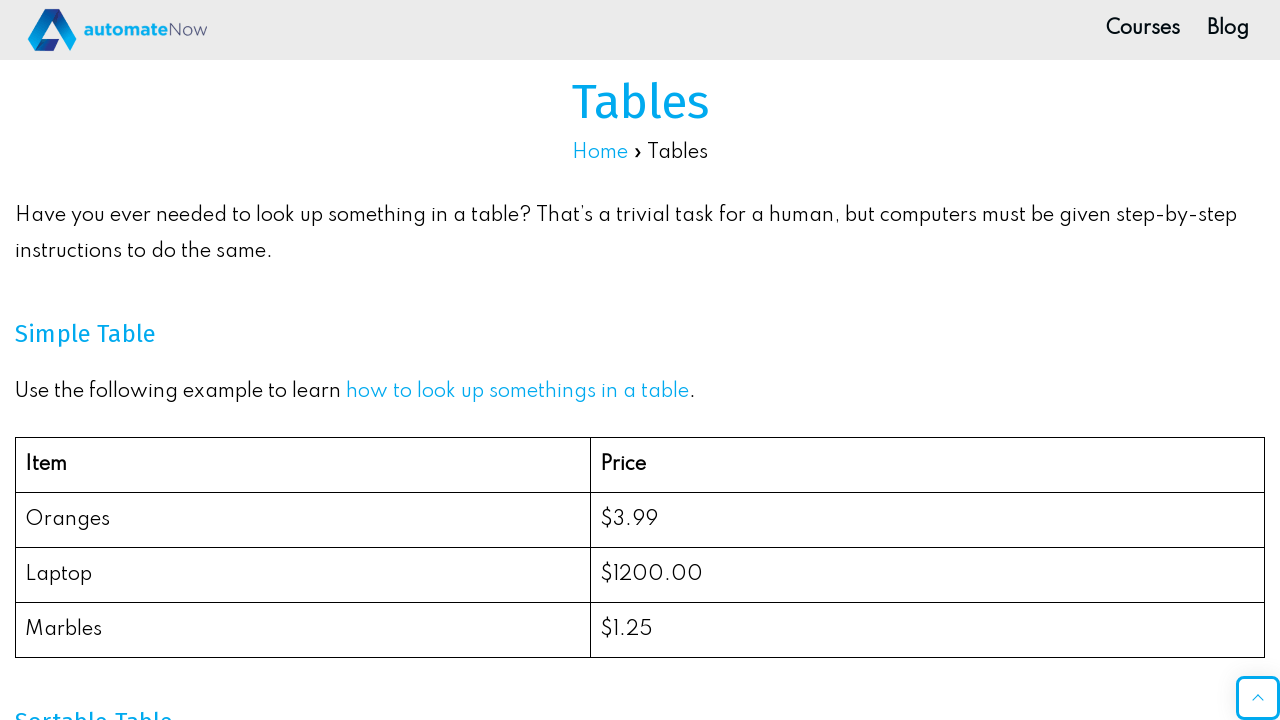

Scrolled down the page by 500 pixels
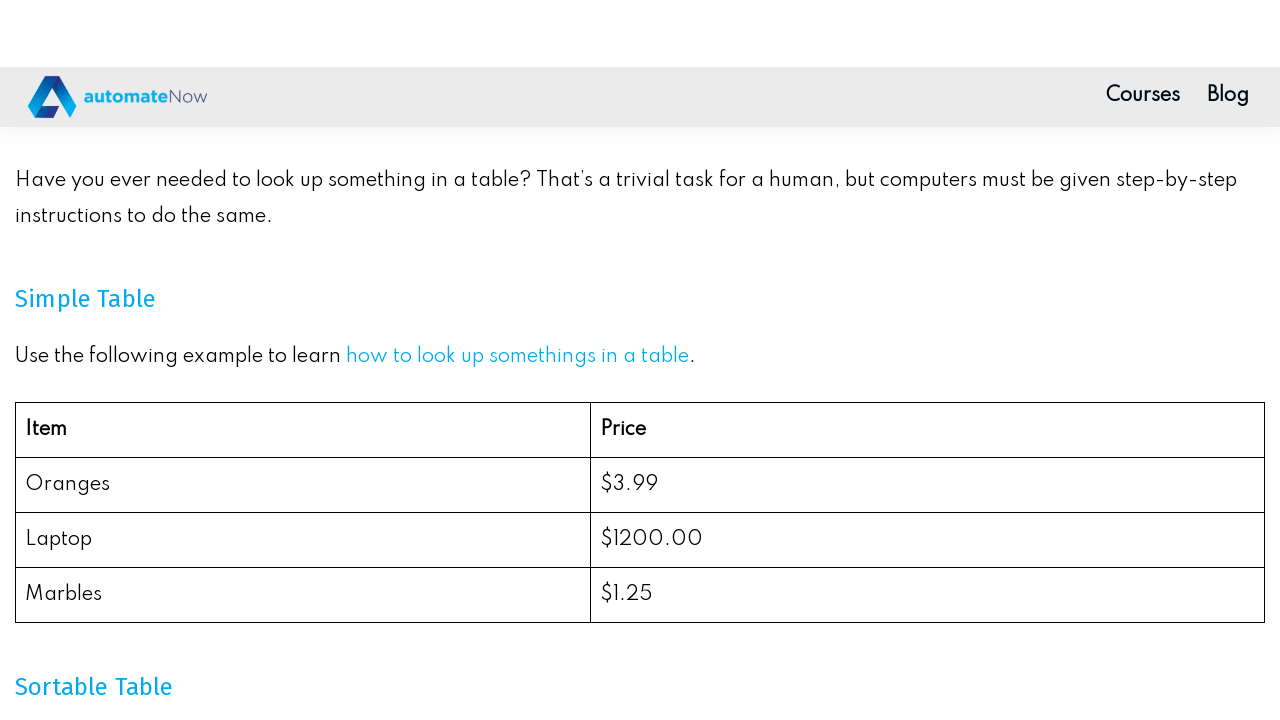

Clicked on 'Population (million)' column header to sort table at (970, 439) on xpath=//span[normalize-space()='Population (million)']
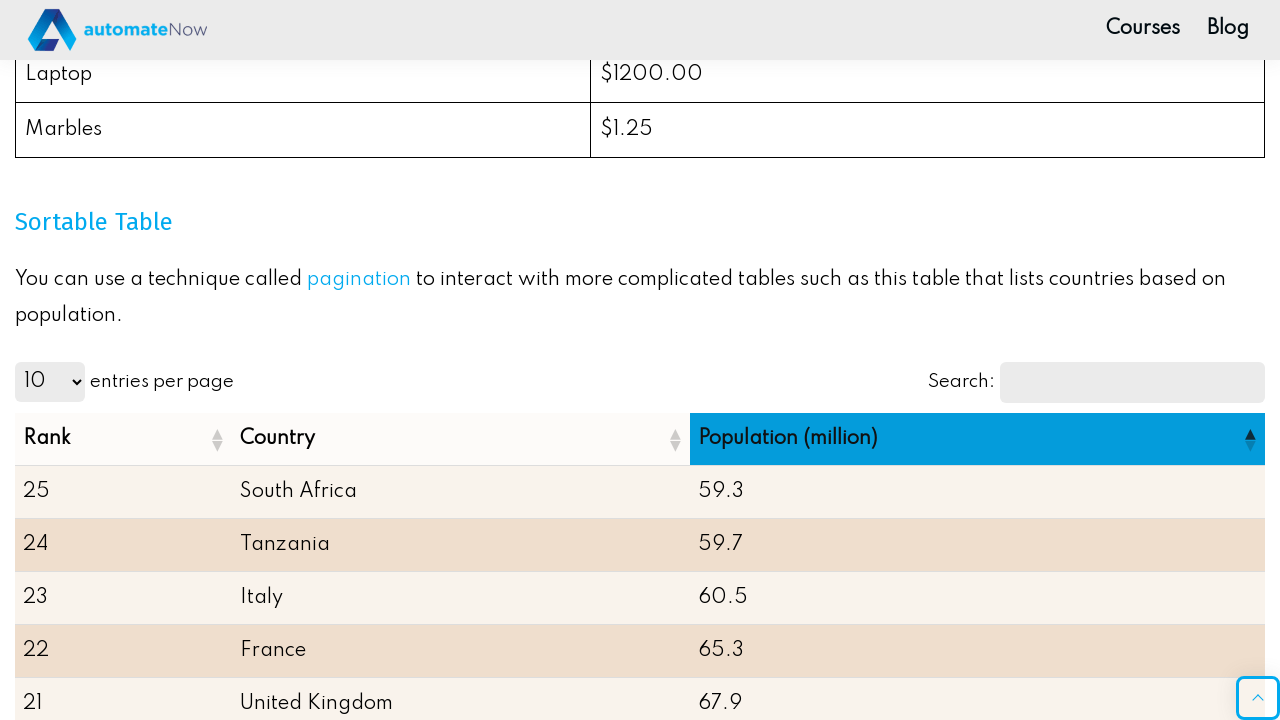

Table sorting completed and new sort order loaded
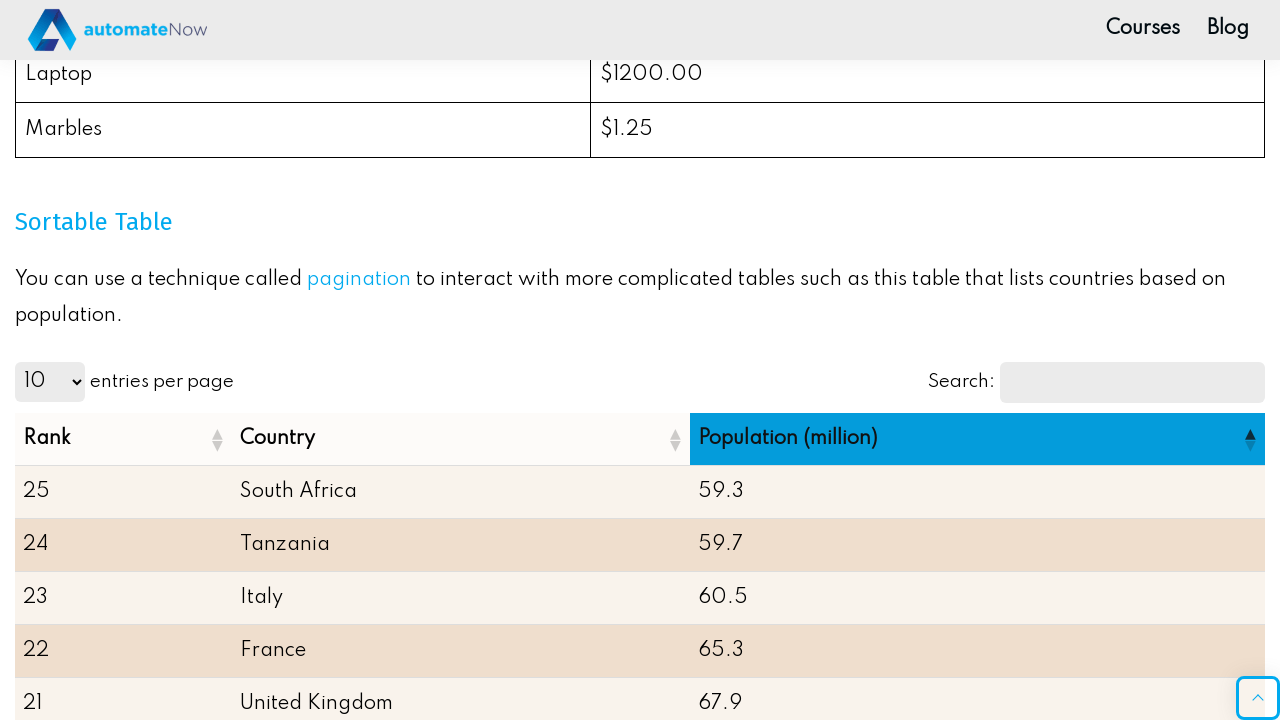

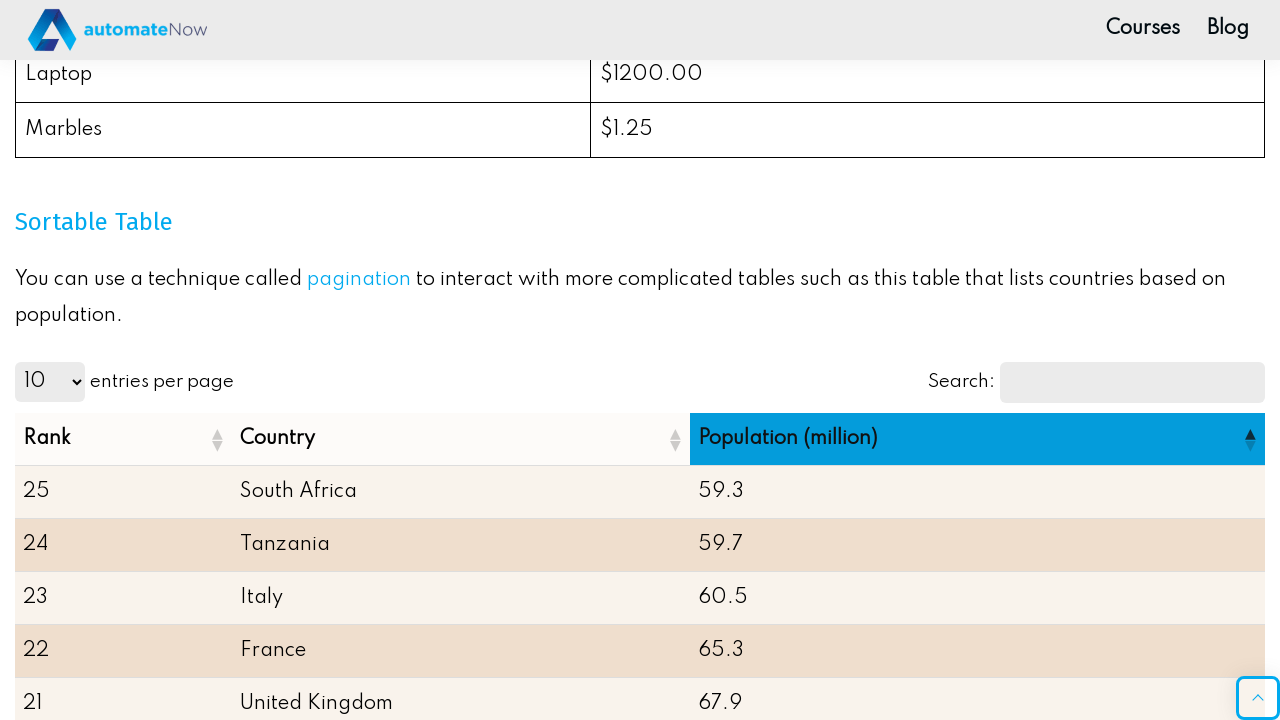